Tests that todo data persists after page reload, including completed state.

Starting URL: https://demo.playwright.dev/todomvc

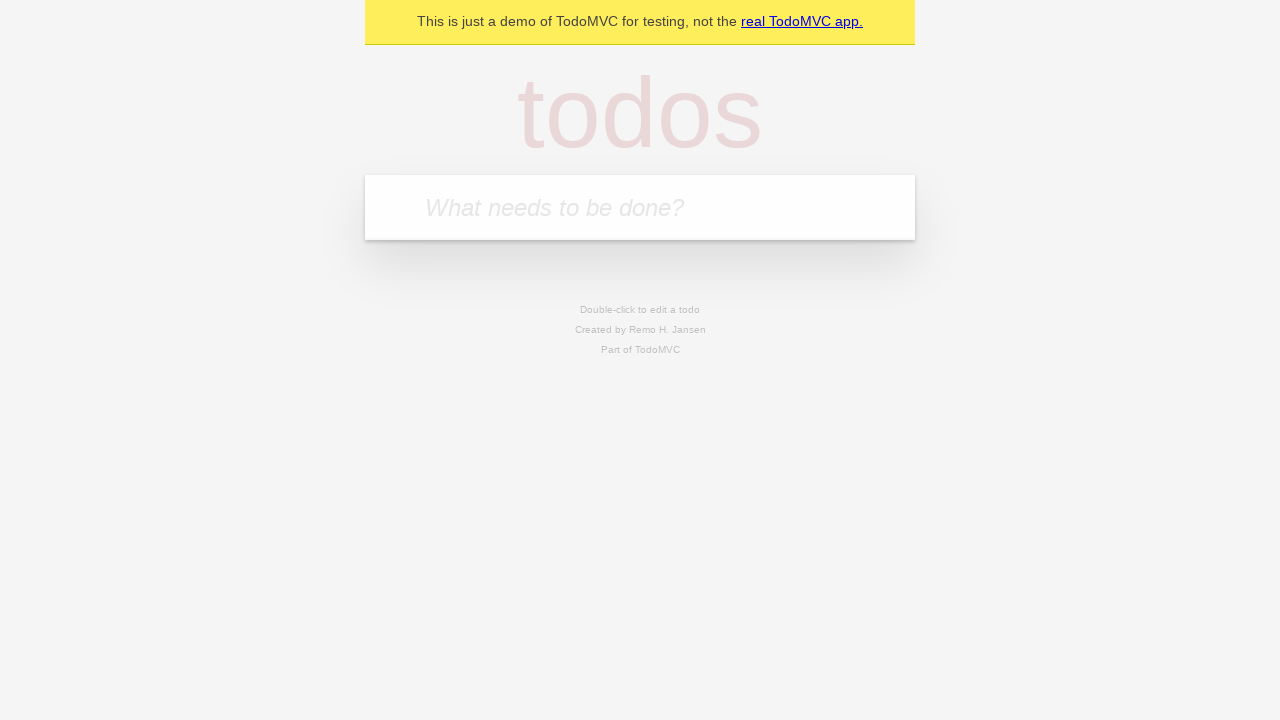

Filled todo input with 'buy some cheese' on internal:attr=[placeholder="What needs to be done?"i]
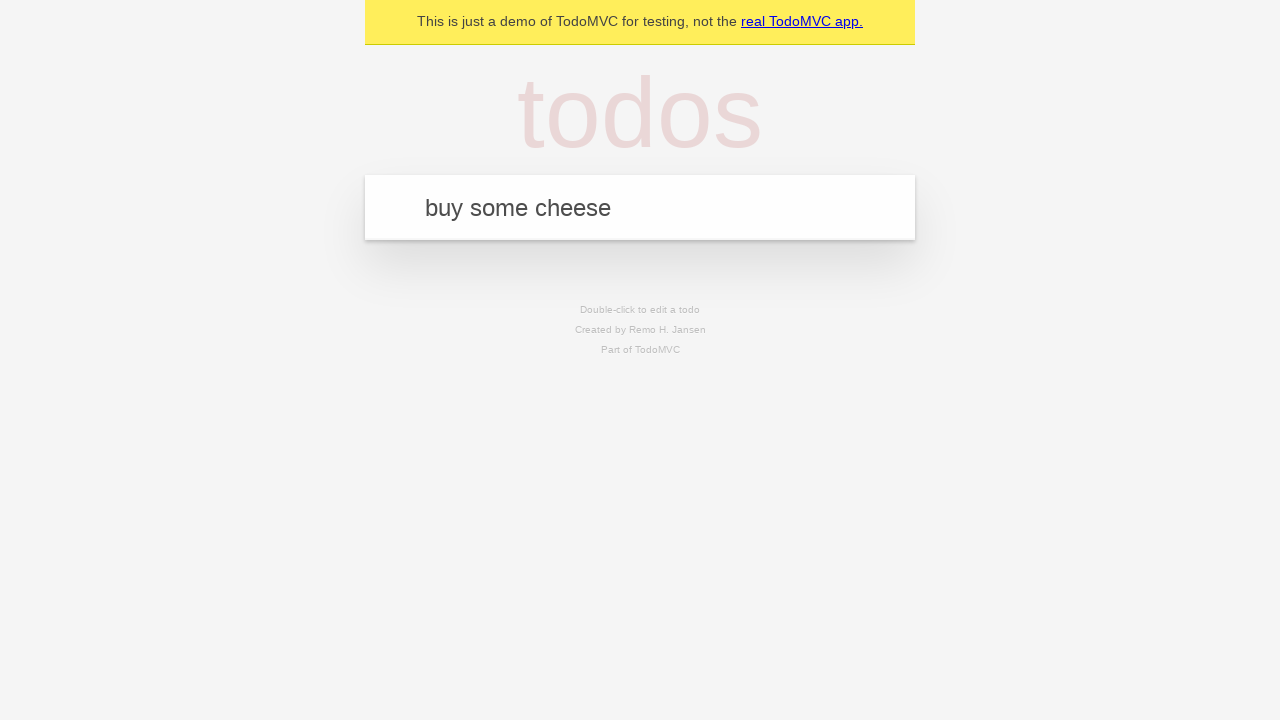

Pressed Enter to create first todo item on internal:attr=[placeholder="What needs to be done?"i]
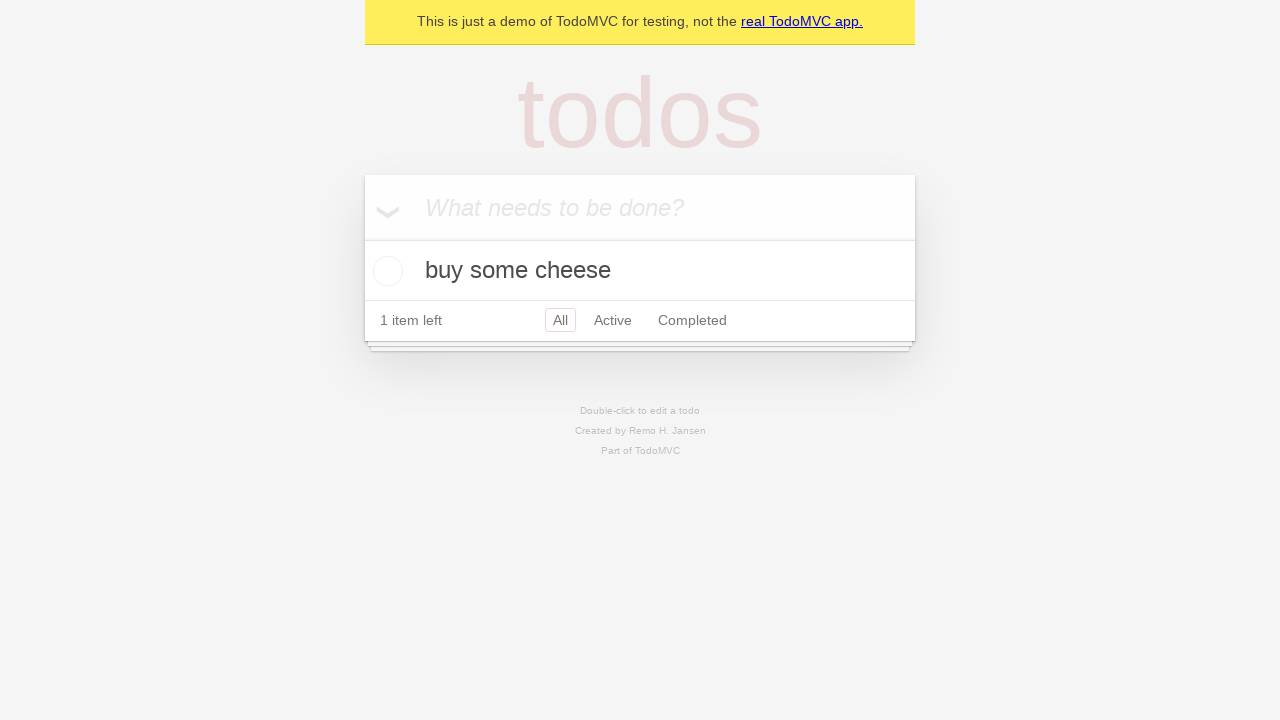

Filled todo input with 'feed the cat' on internal:attr=[placeholder="What needs to be done?"i]
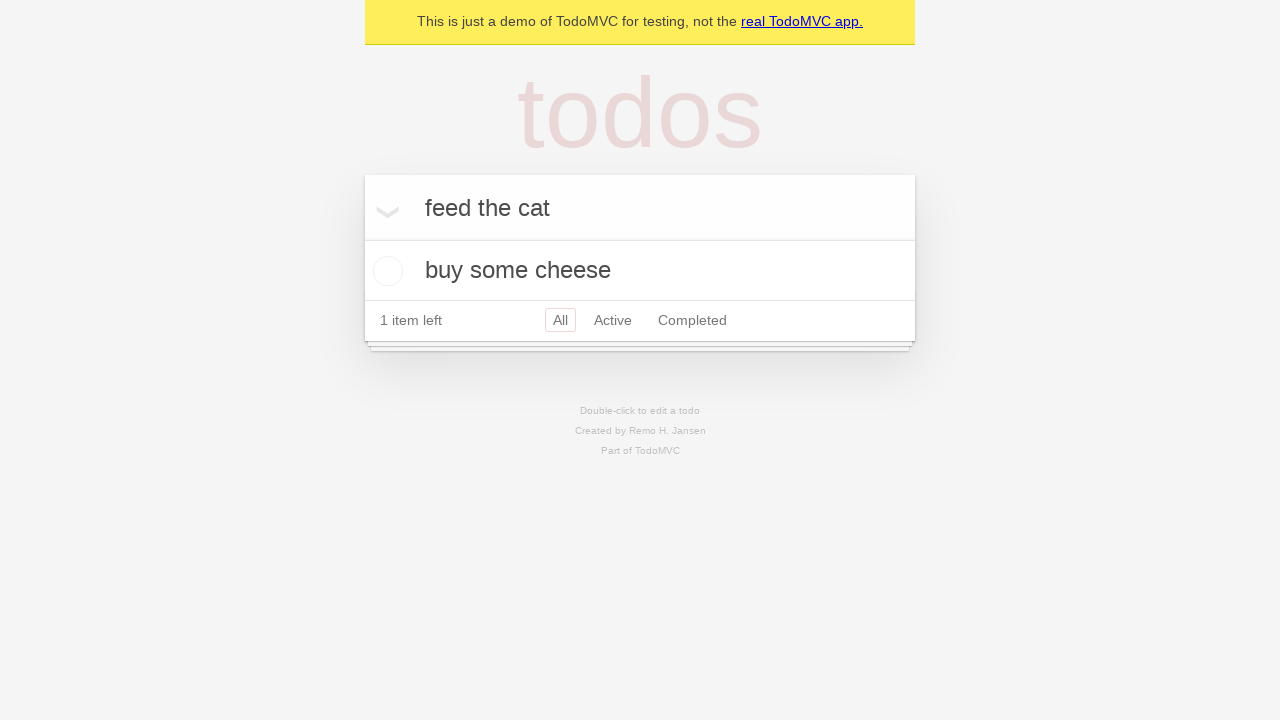

Pressed Enter to create second todo item on internal:attr=[placeholder="What needs to be done?"i]
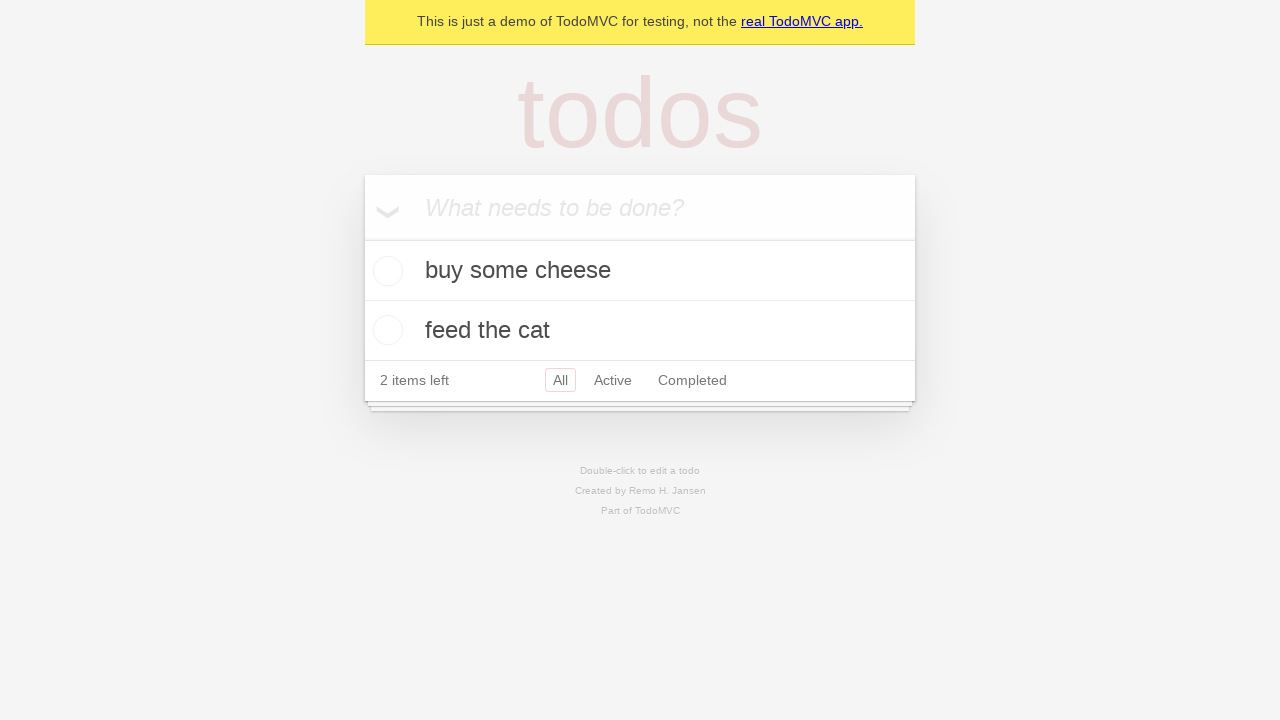

Checked the first todo item as completed at (385, 271) on internal:testid=[data-testid="todo-item"s] >> nth=0 >> internal:role=checkbox
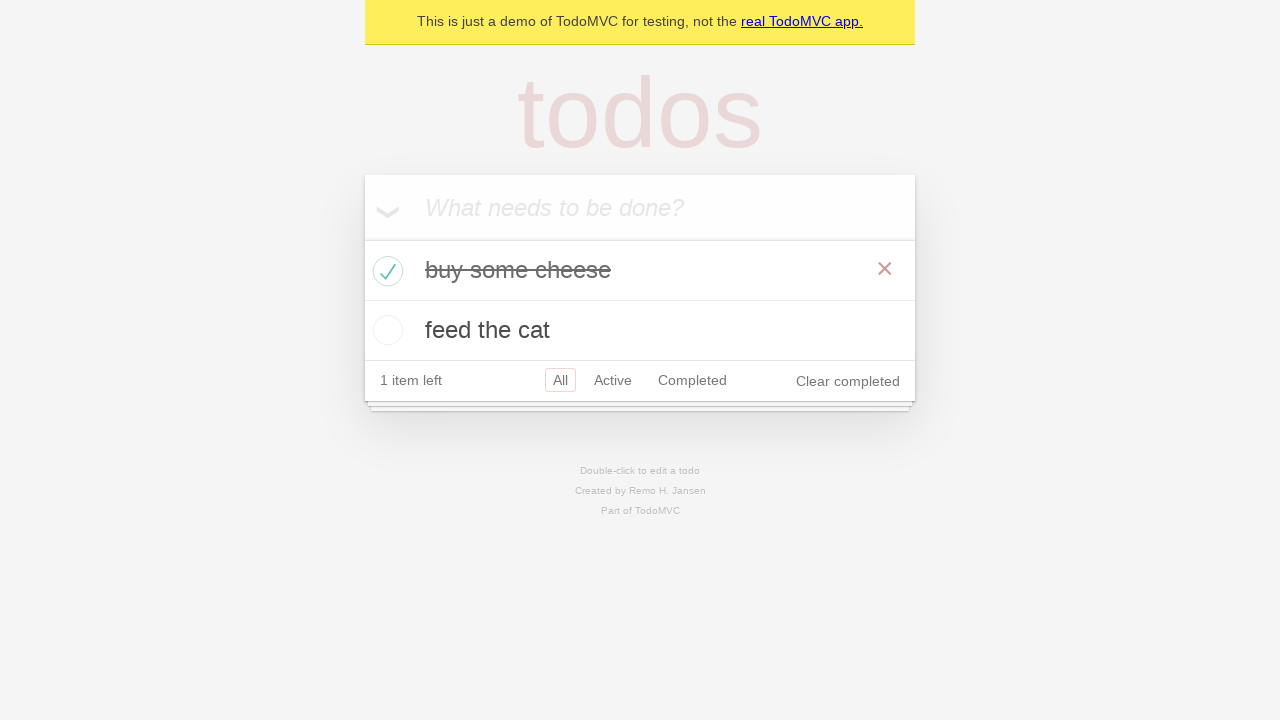

Reloaded the page to test data persistence
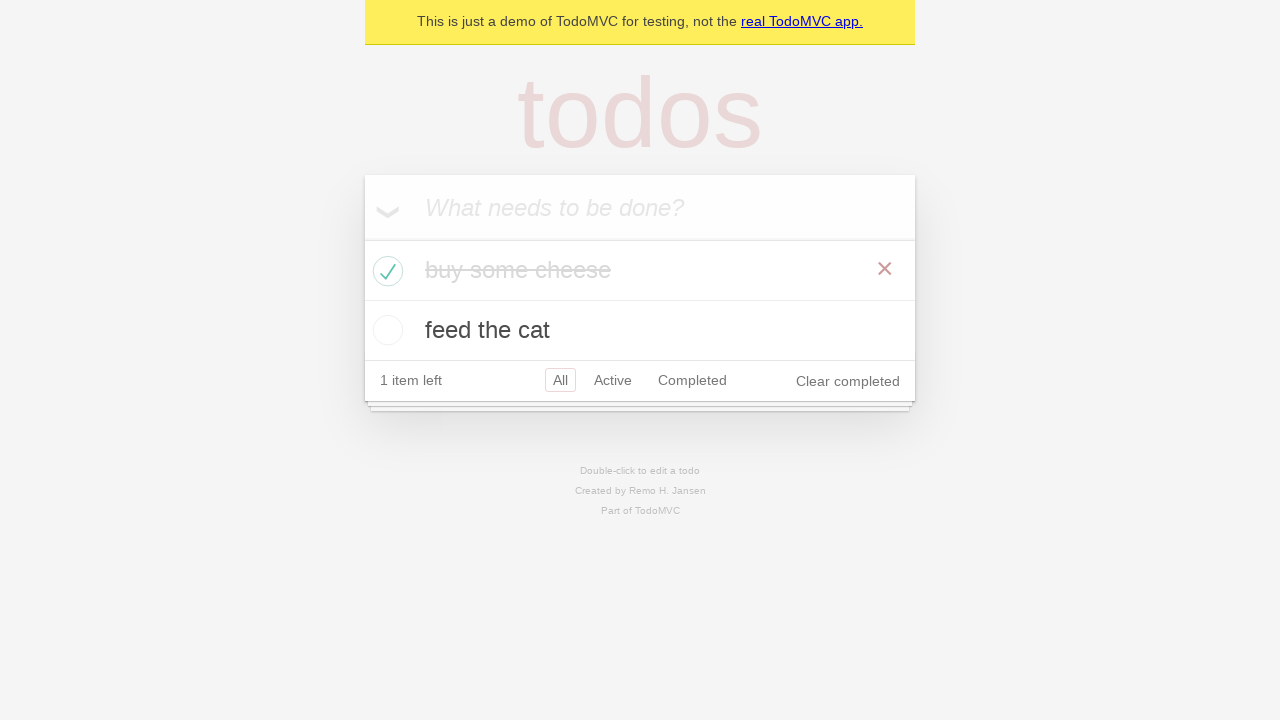

Waited for todo items to load after page reload
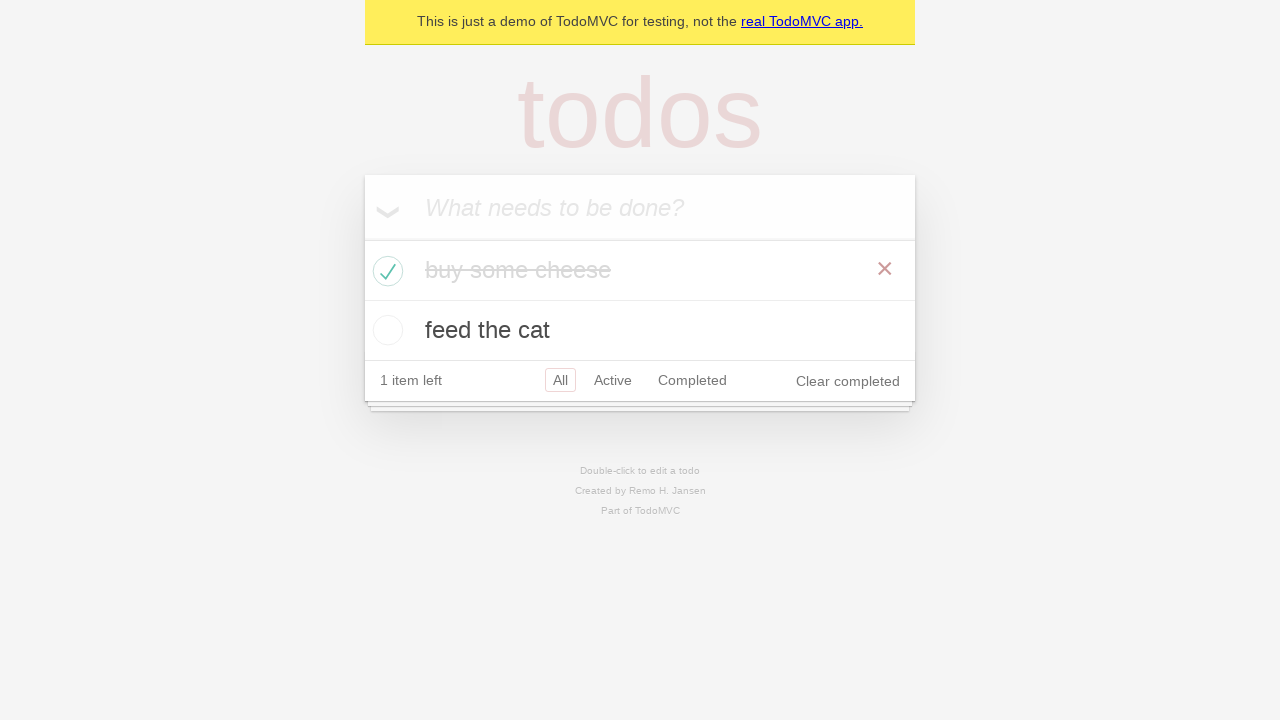

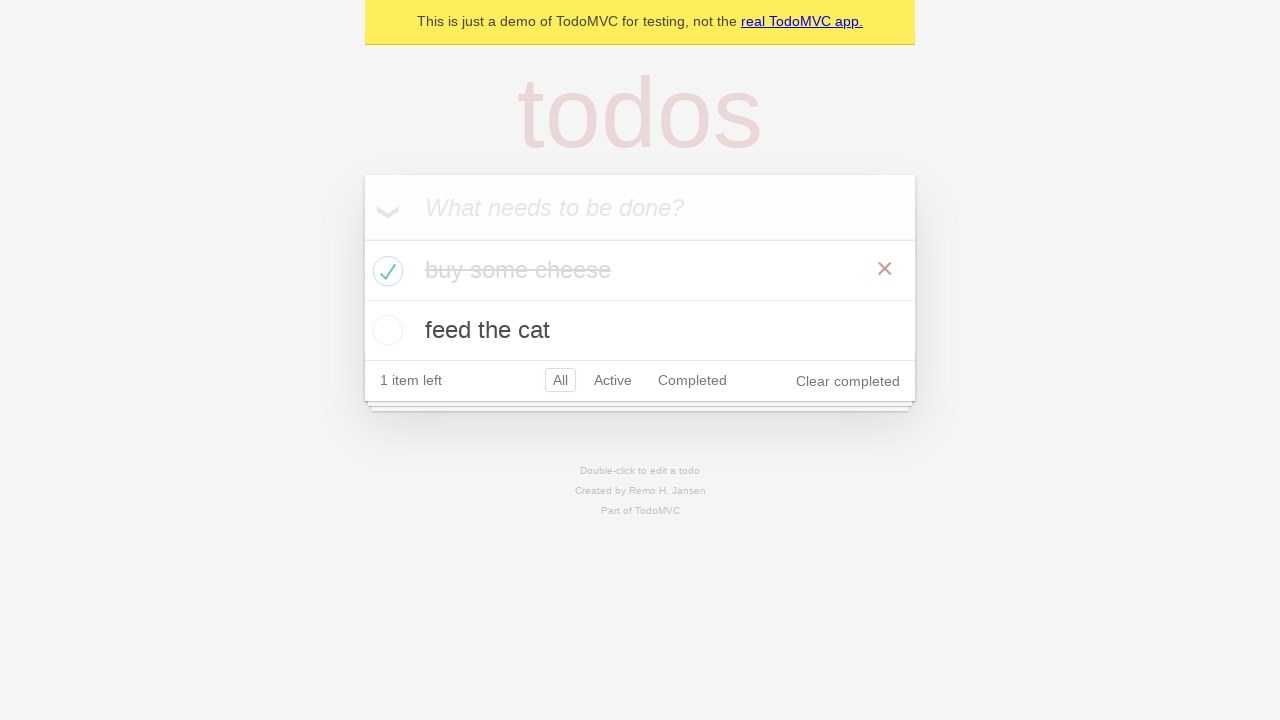